Navigates to the Wikipedia Pageviews Analysis tool to view page statistics for "Star Wars: The Last Jedi" article and waits for the page content to load.

Starting URL: https://tools.wmflabs.org/pageviews/?project=en.wikipedia.org&platform=all-access&agent=user&range=latest-20&pages=Star_Wars:_The_Last_Jedi

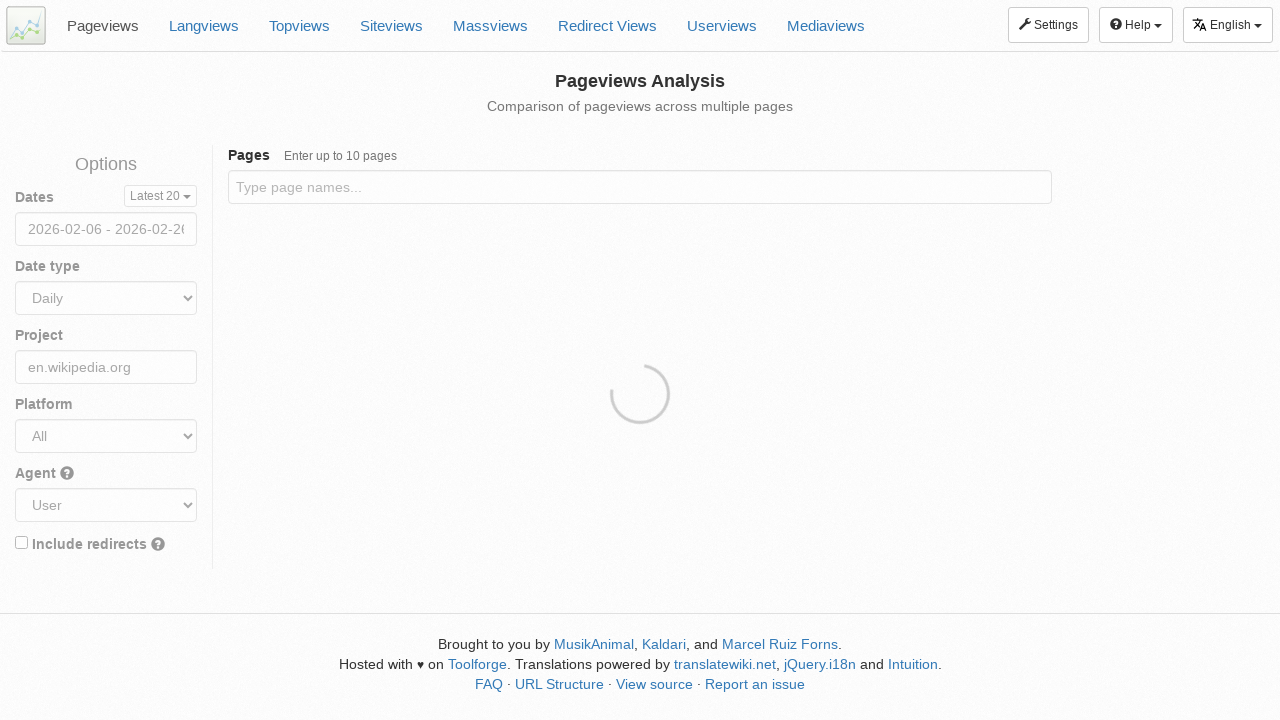

Waited for page to reach networkidle state
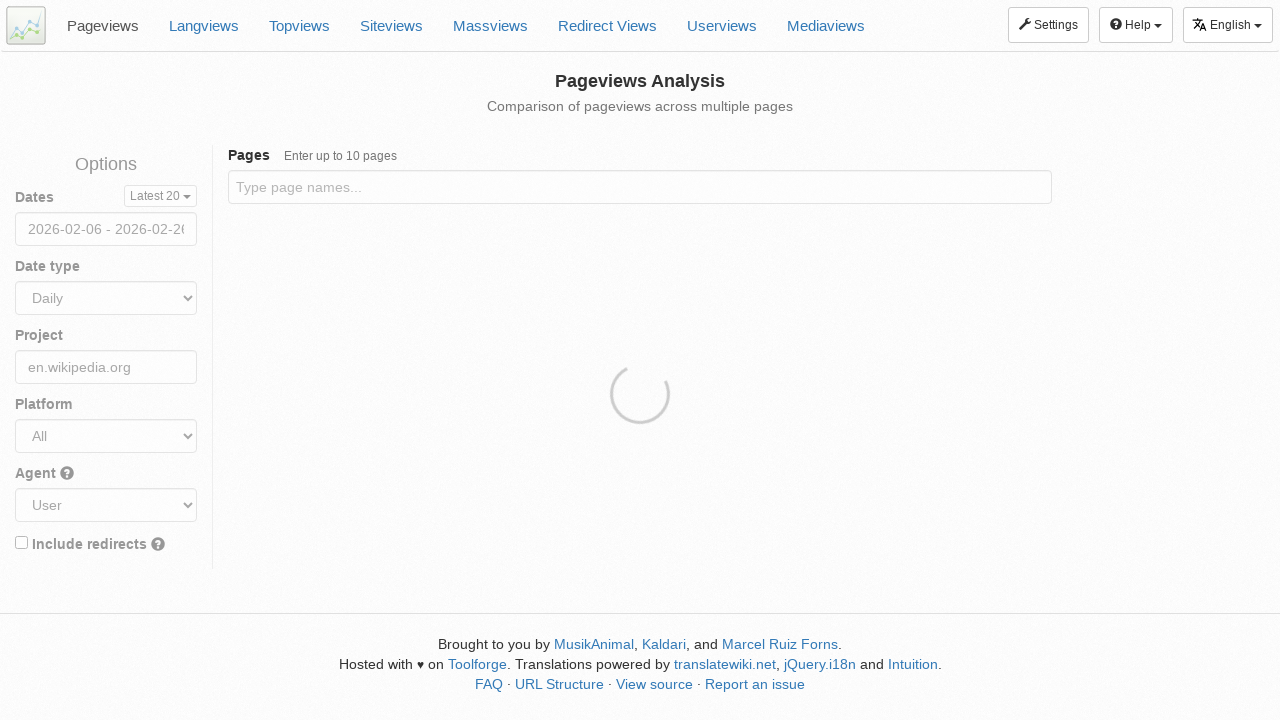

Chart container loaded and became visible
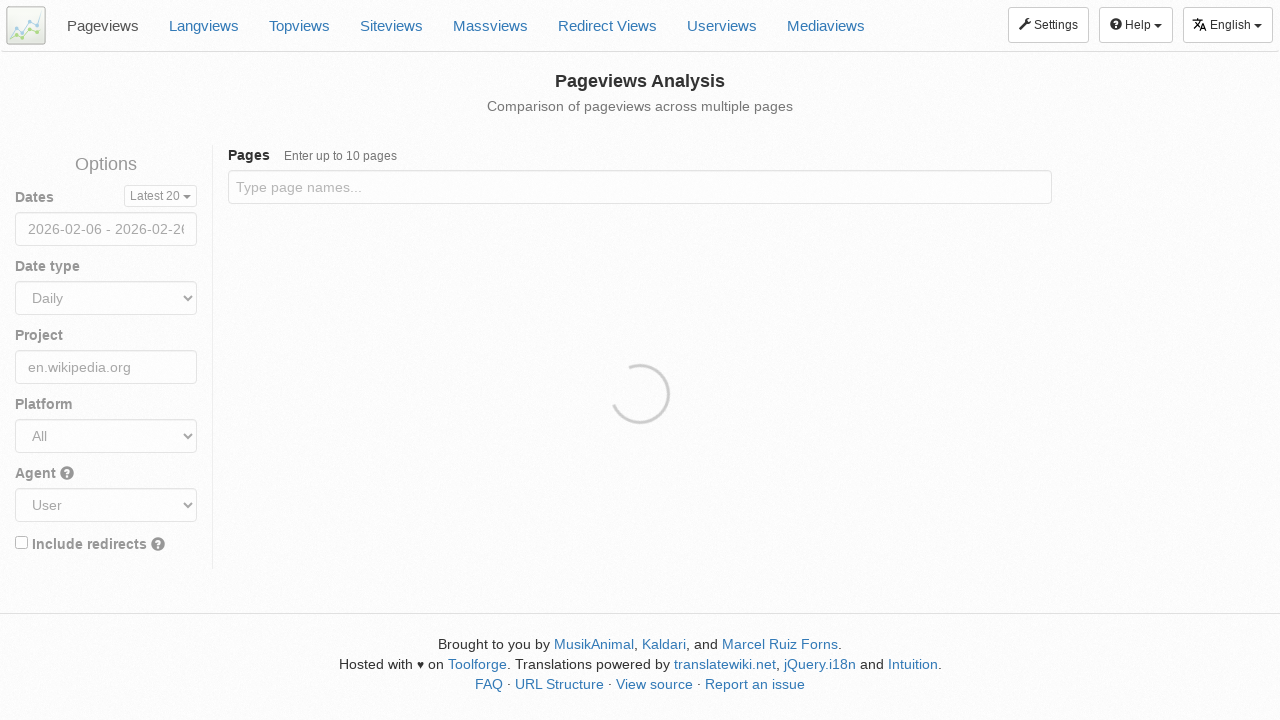

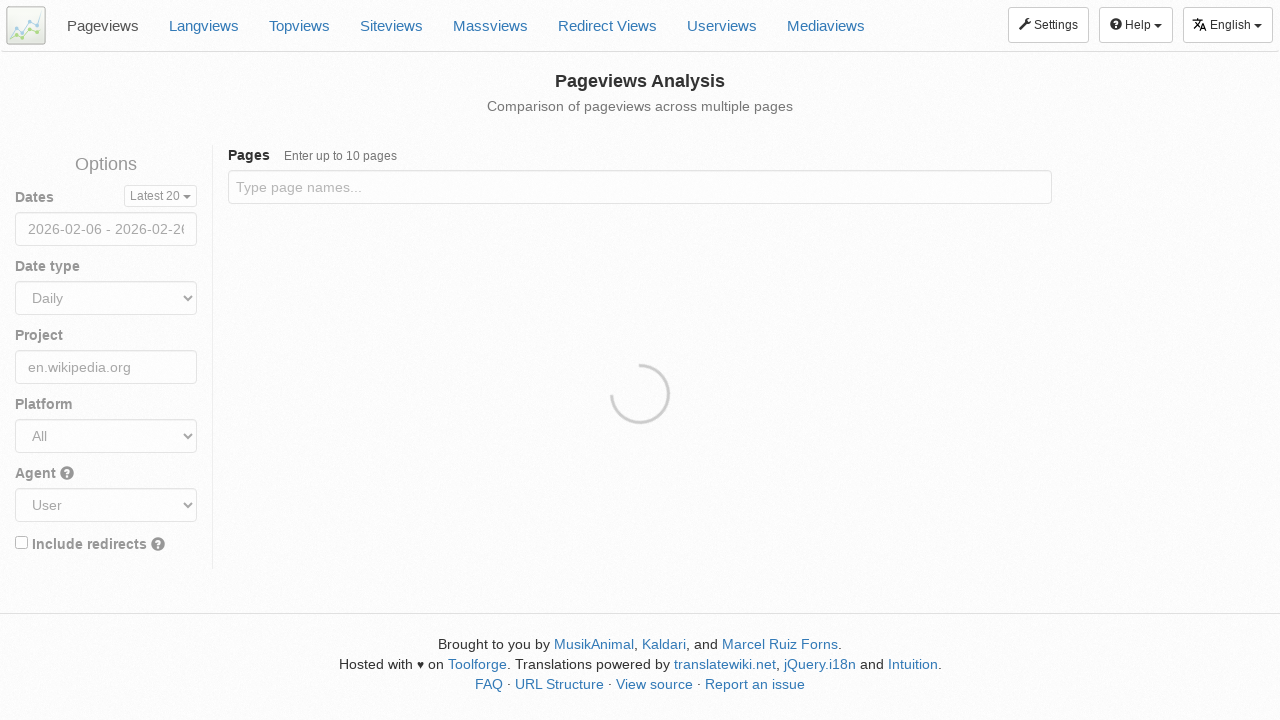